Tests a loading images page by waiting for all images to load and verifying that at least 3 images are present on the page

Starting URL: https://bonigarcia.dev/selenium-webdriver-java/loading-images.html

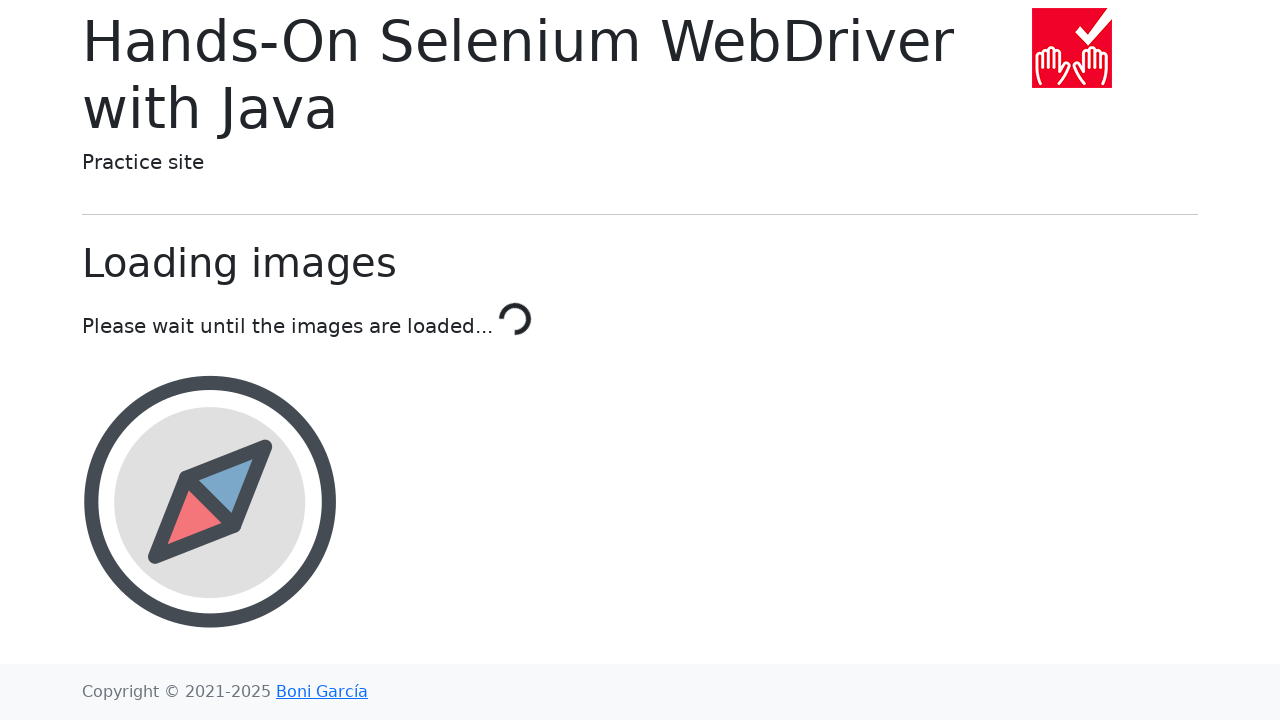

Navigated to loading images page
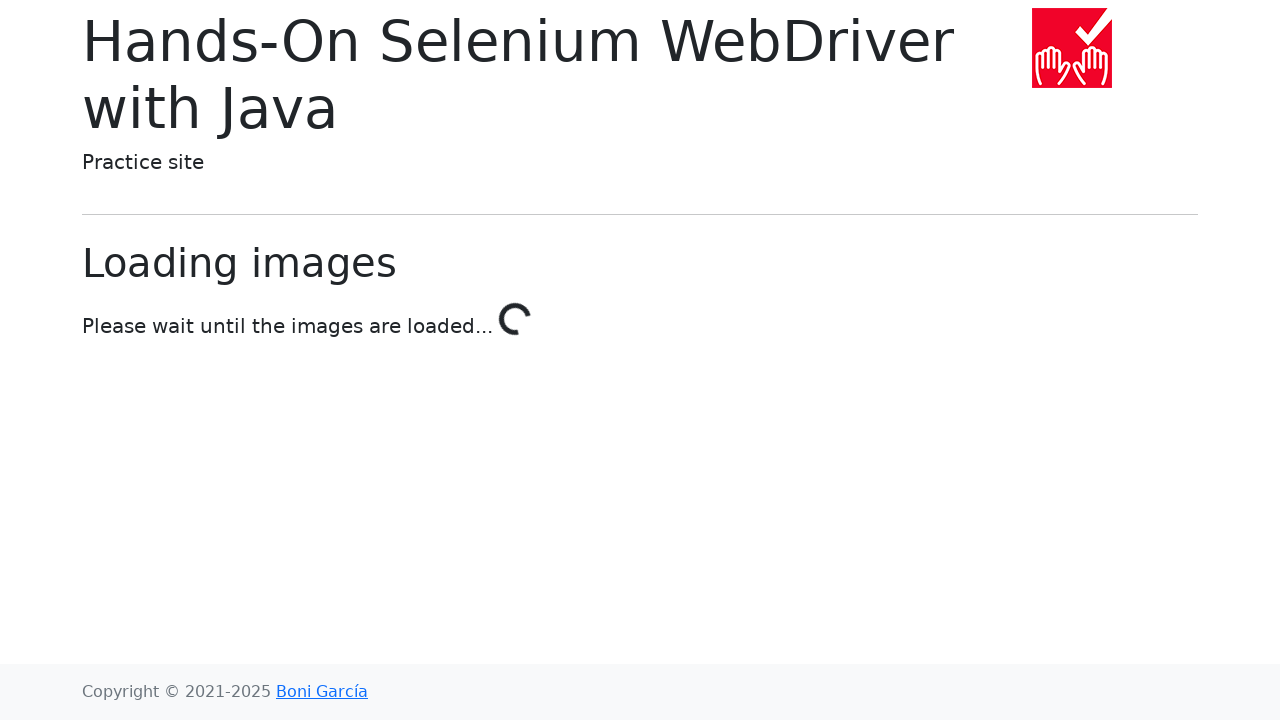

Waited for first image to attach to DOM
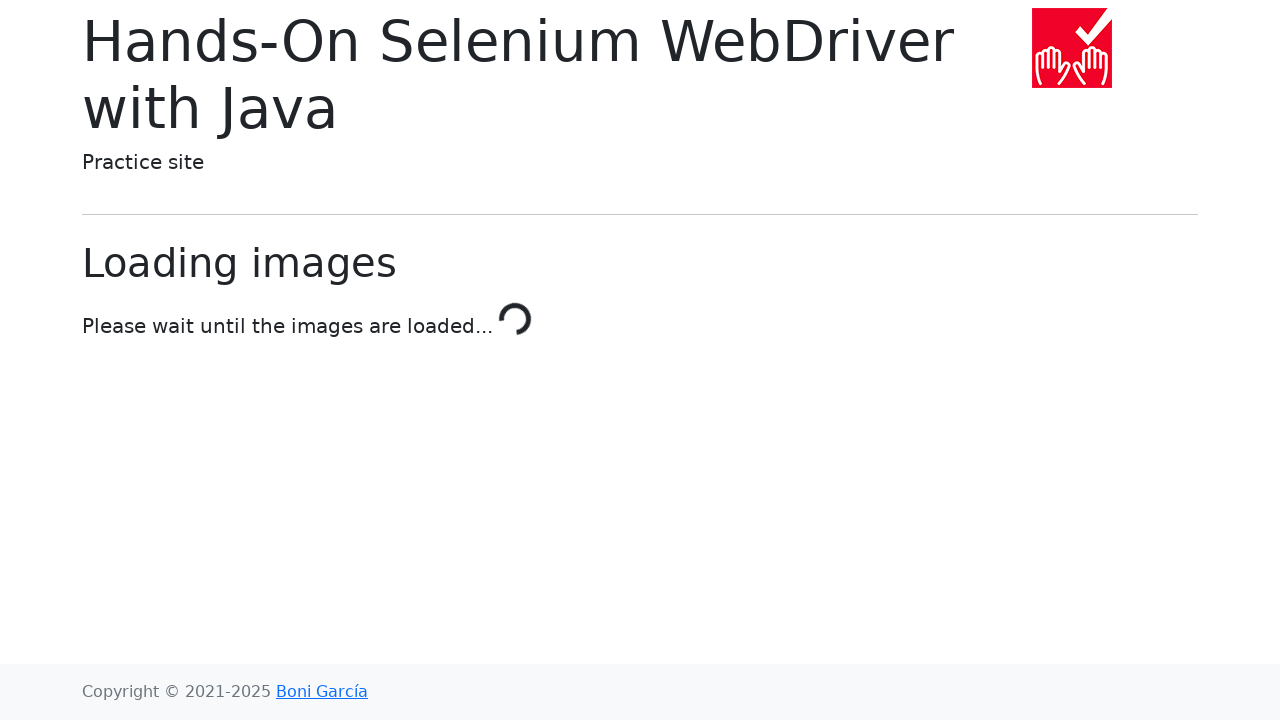

Verified at least 3 images are present on the page
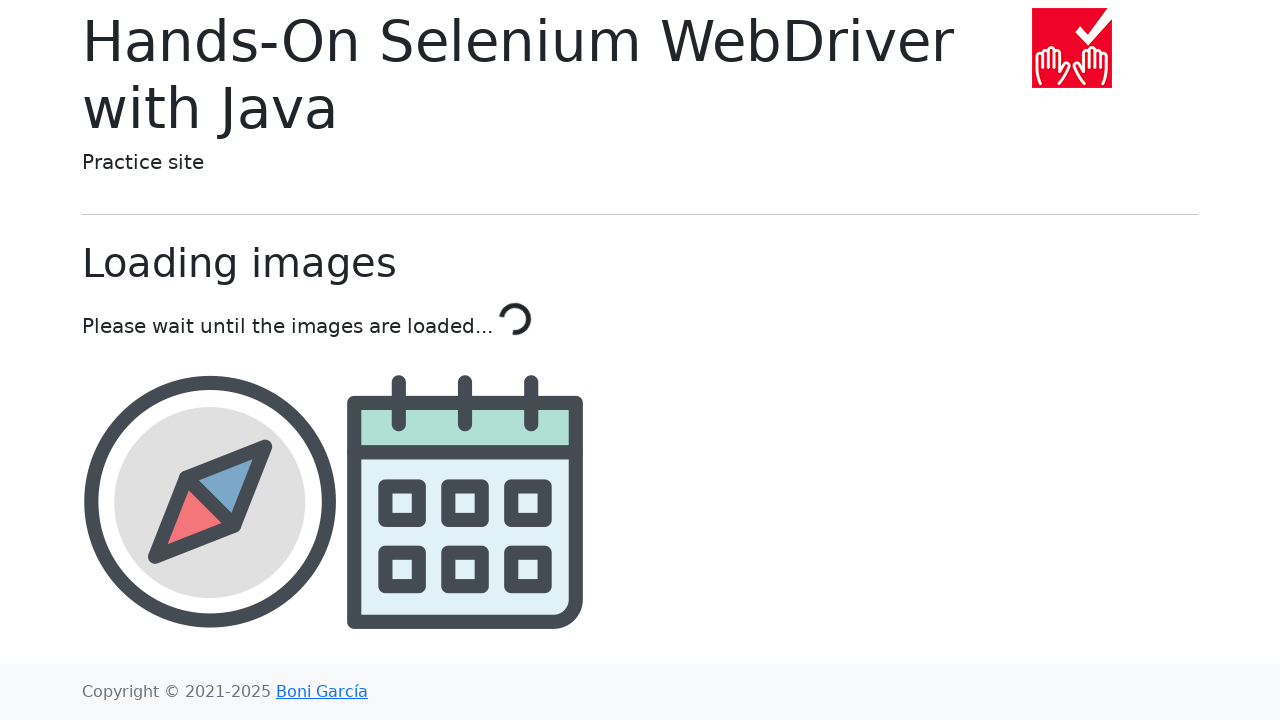

Located all image elements on the page
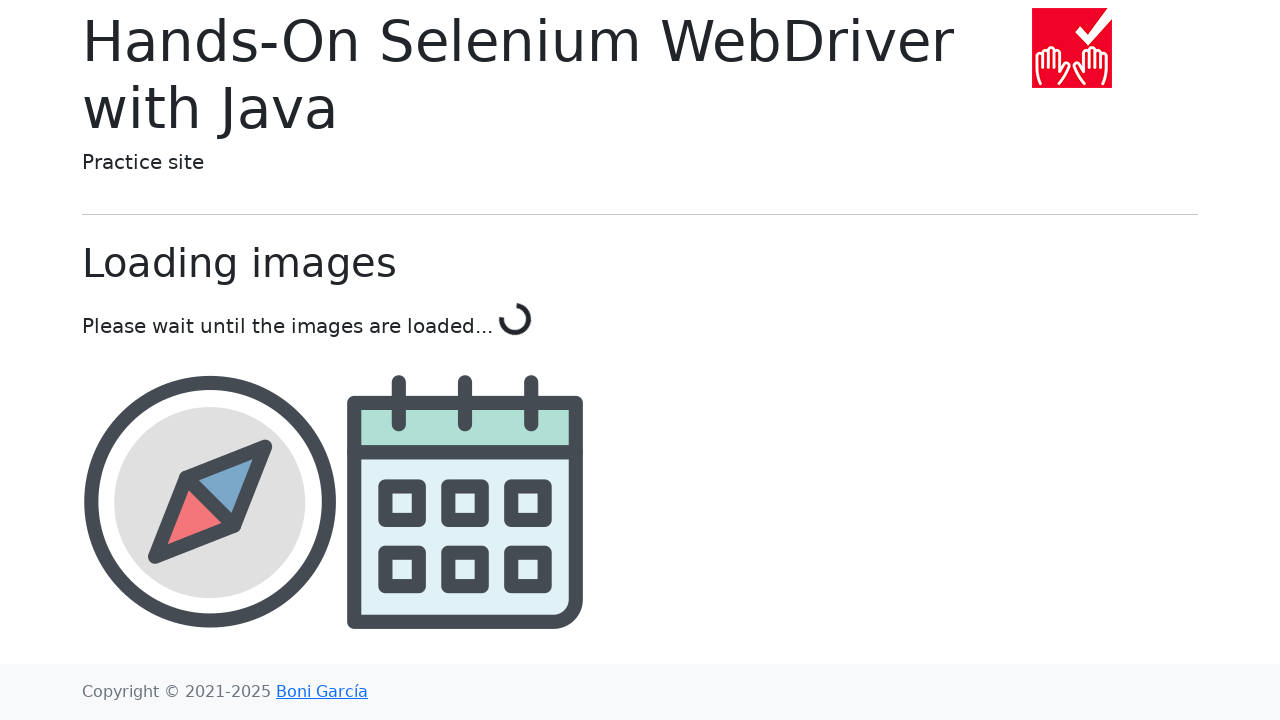

Verified third image is loaded and attached to DOM
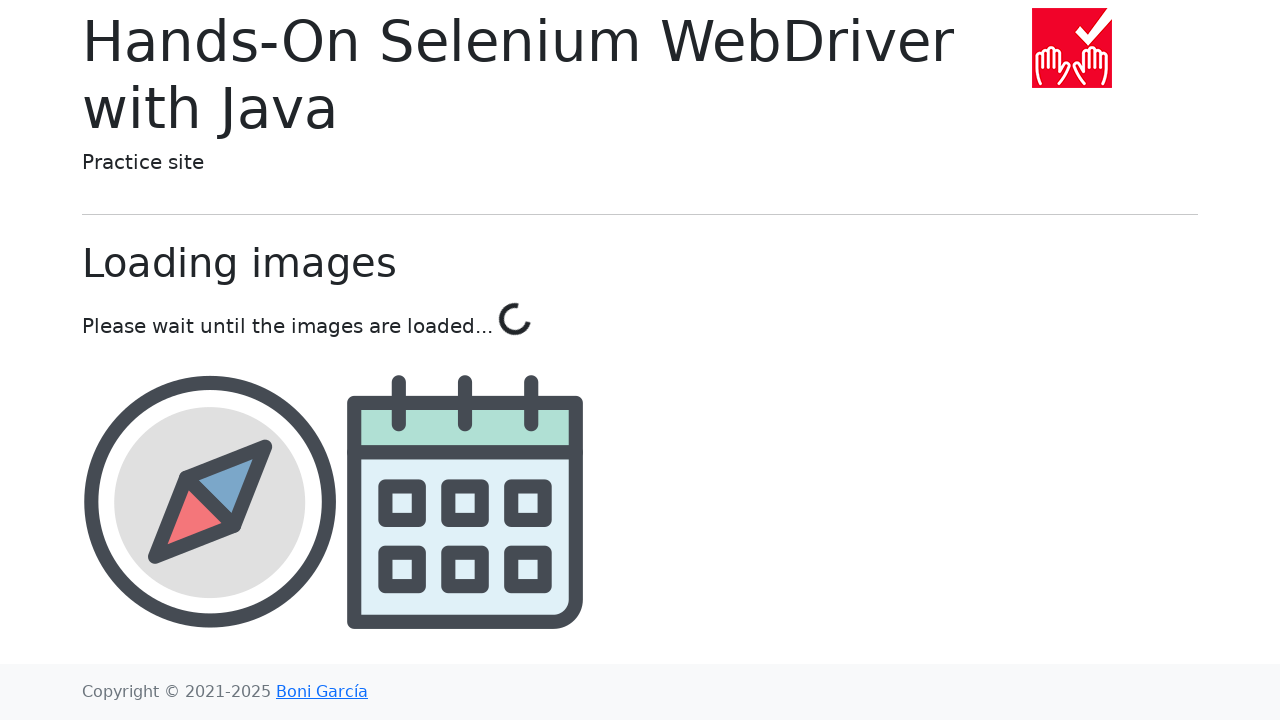

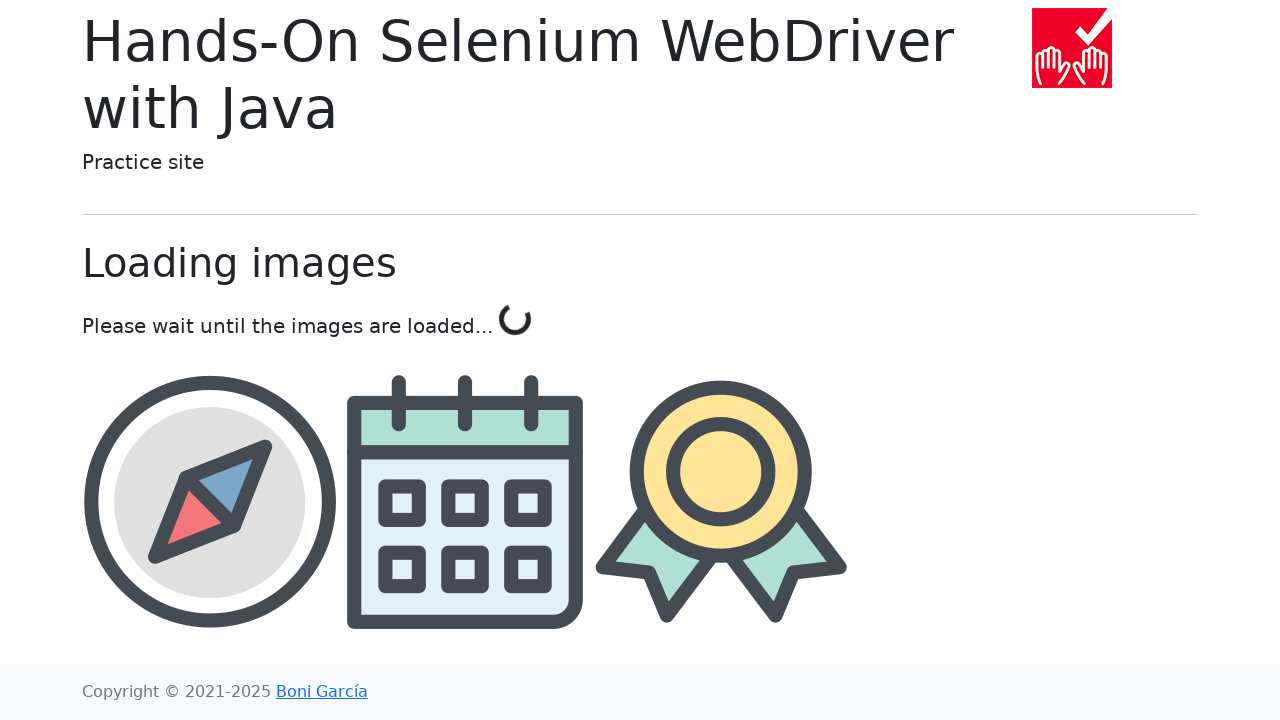